Tests multi-select dropdown functionality by selecting and deselecting various color options using different selection methods

Starting URL: https://testautomationpractice.blogspot.com/

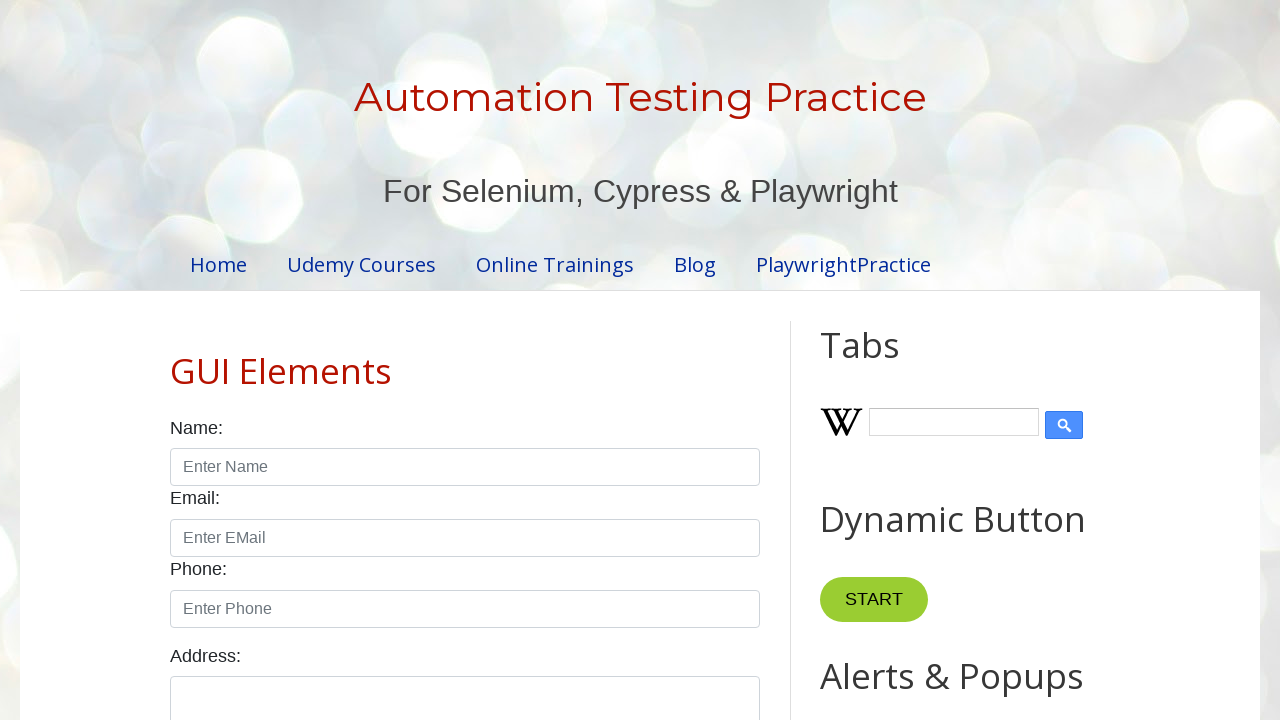

Clicked on the multi-select dropdown element at (465, 360) on #colors
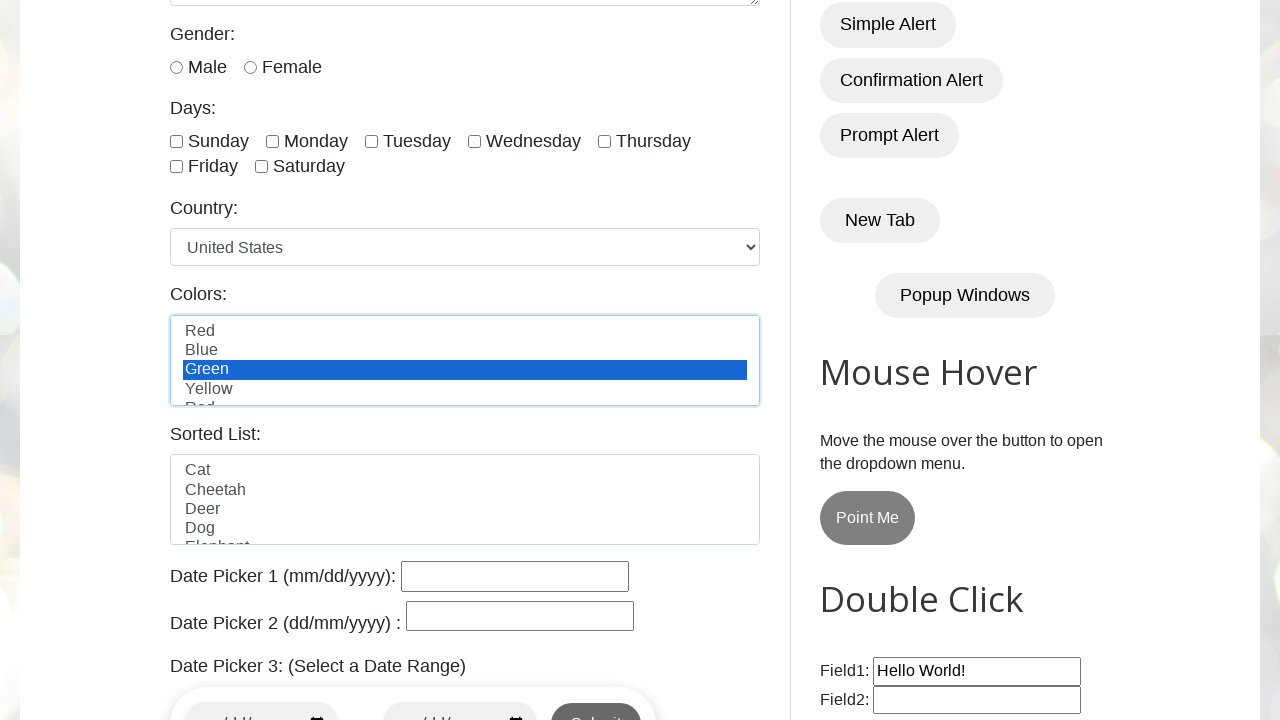

Selected 'red' option by value on #colors
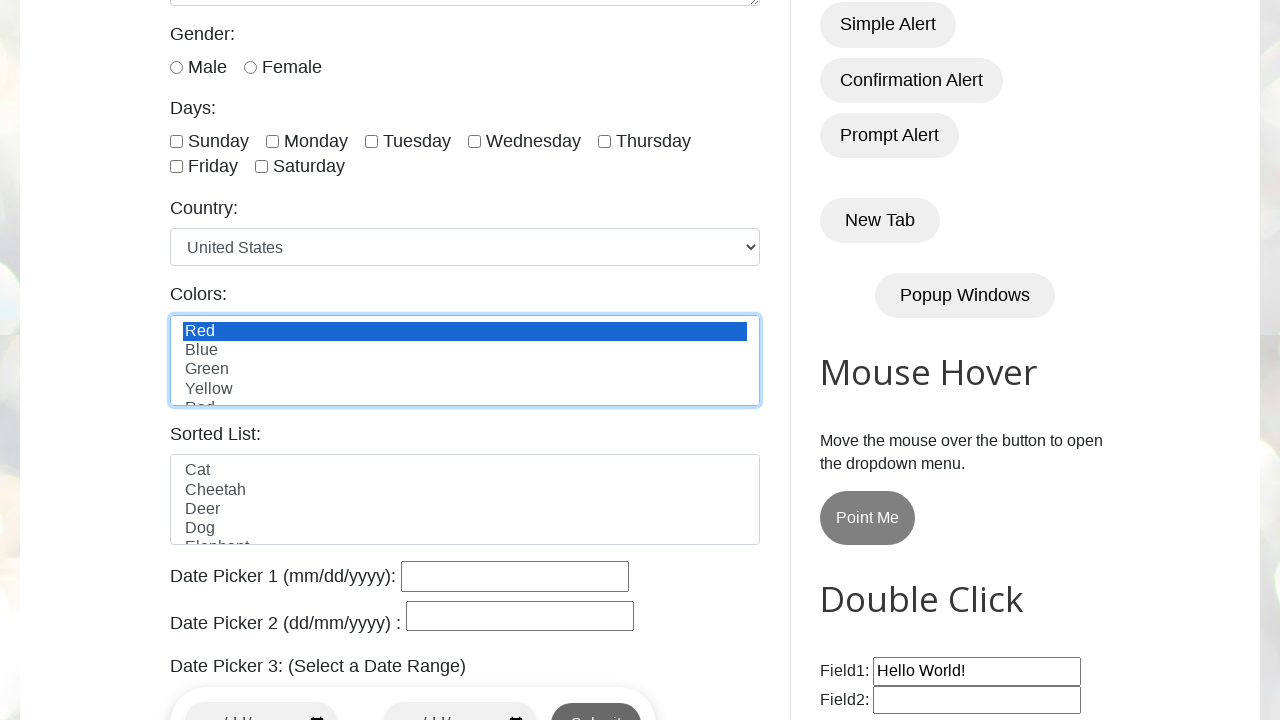

Selected 'blue' option by value on #colors
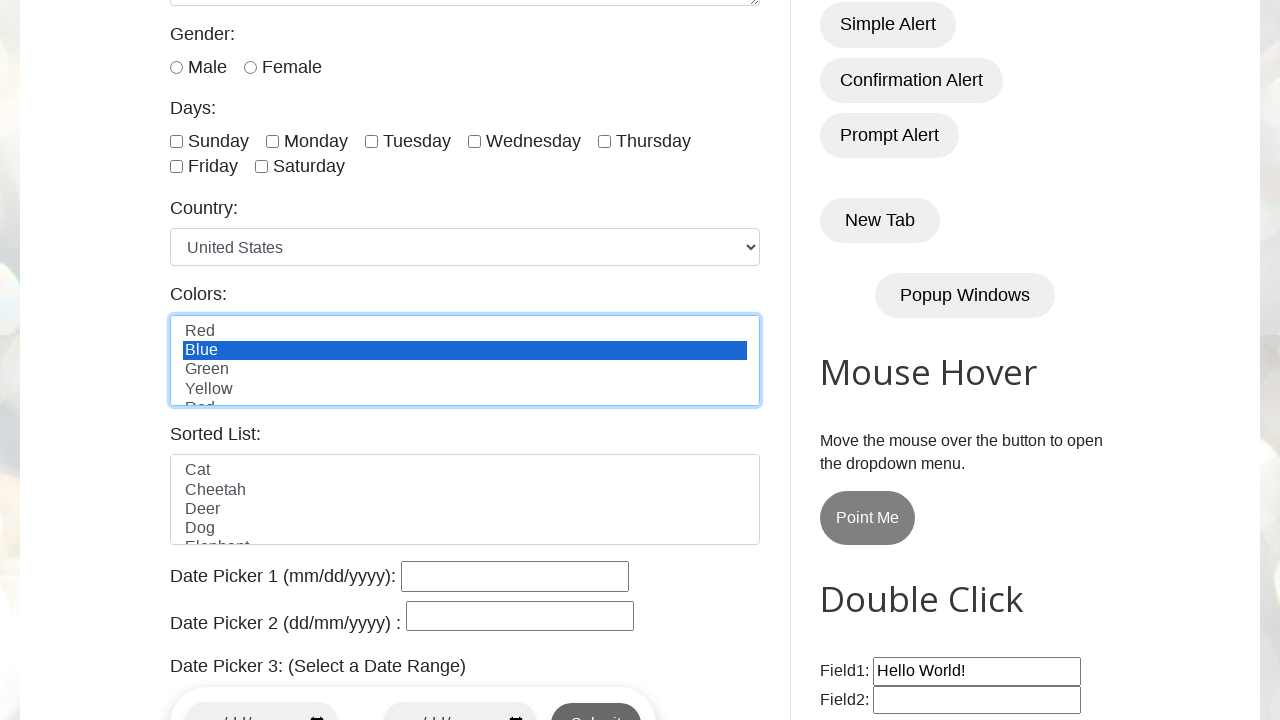

Selected 'Yellow' option by label on #colors
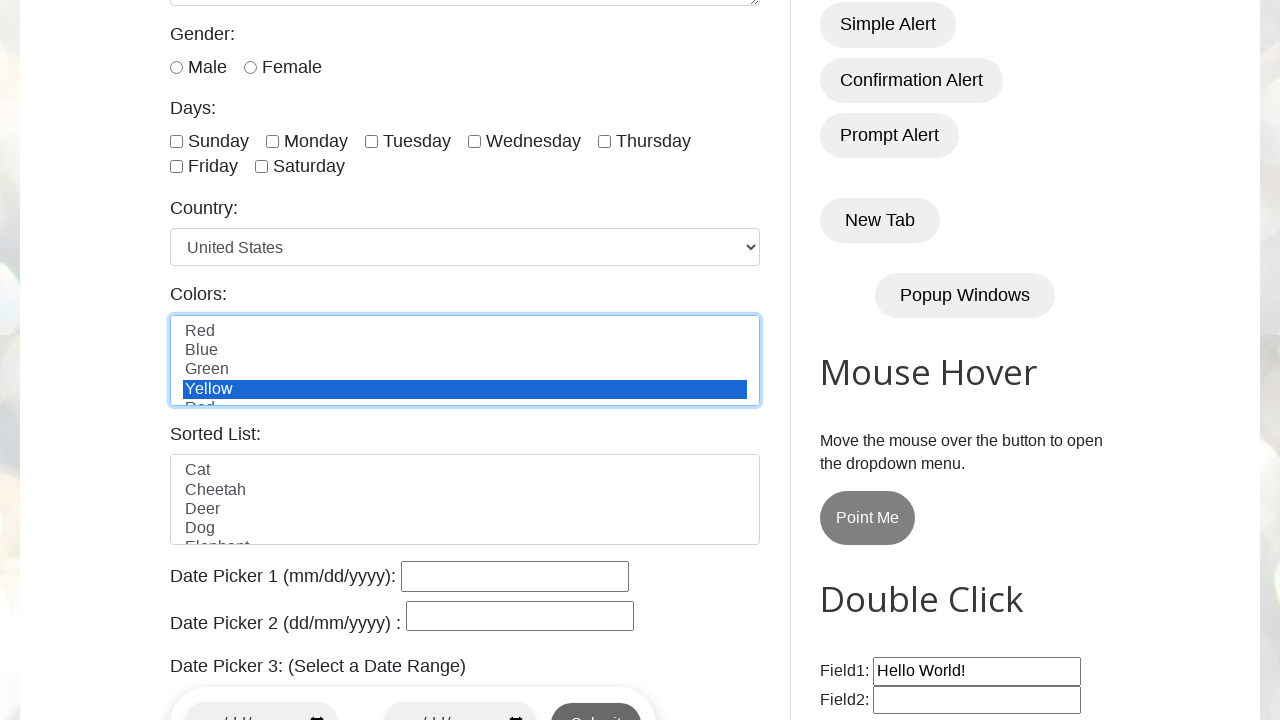

Selected 'Green' option by label on #colors
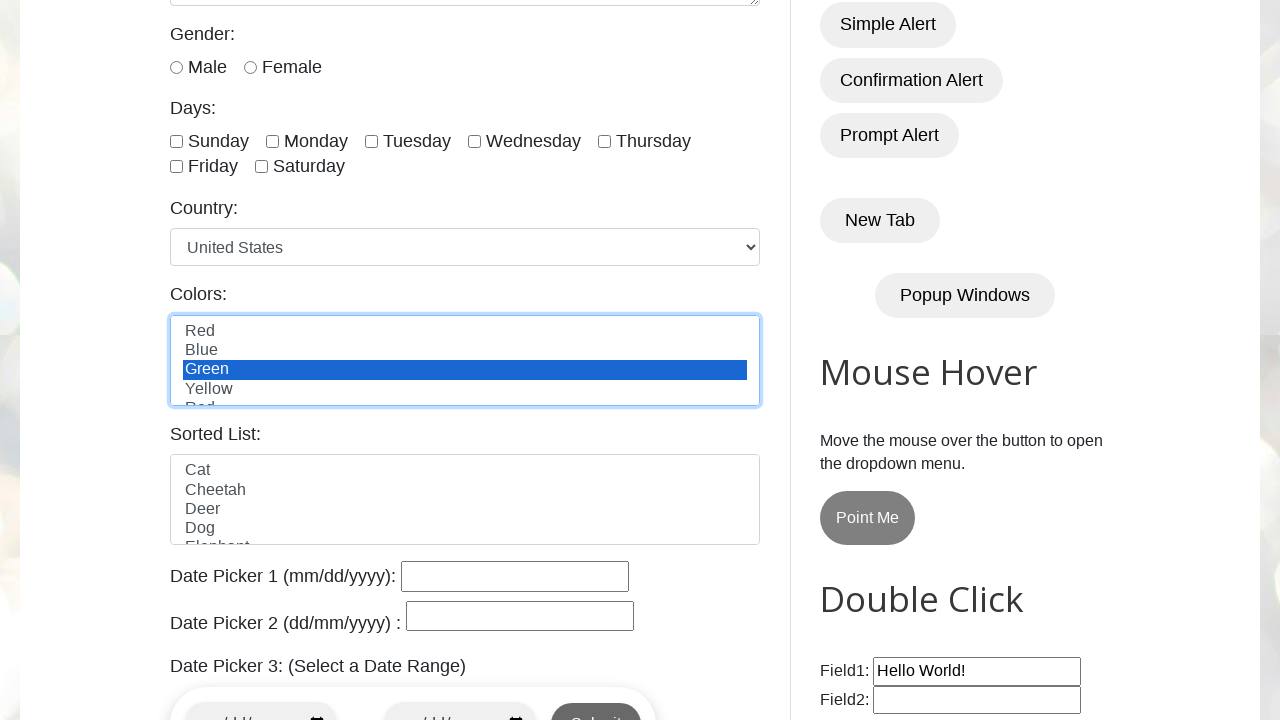

Waited 2 seconds for selections to be visible
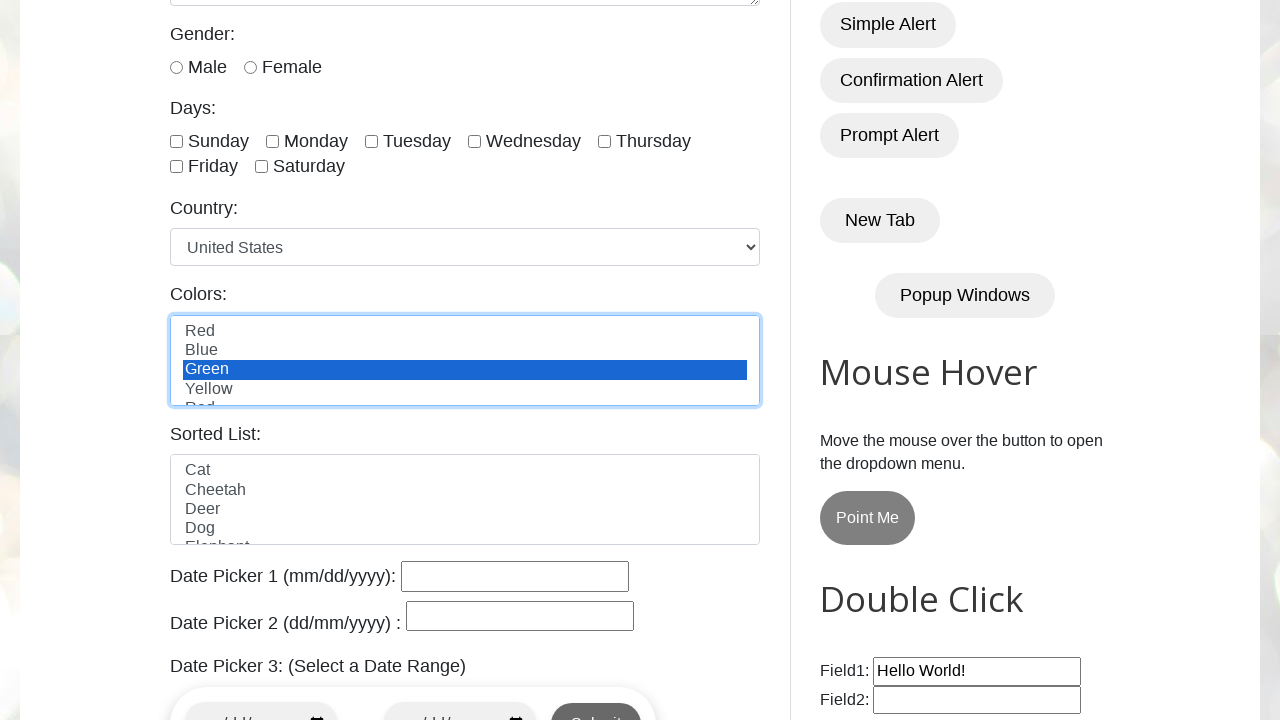

Deselected 'Yellow' option using JavaScript evaluation
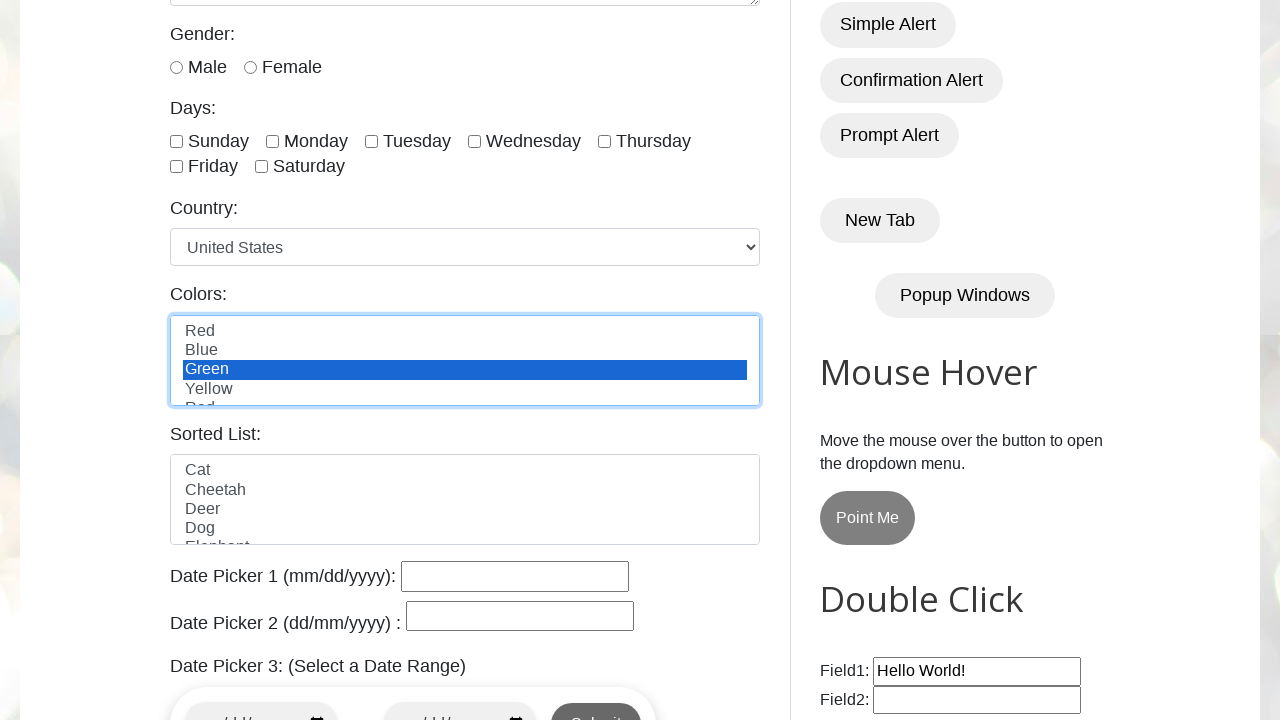

Waited 2 seconds before next deselection
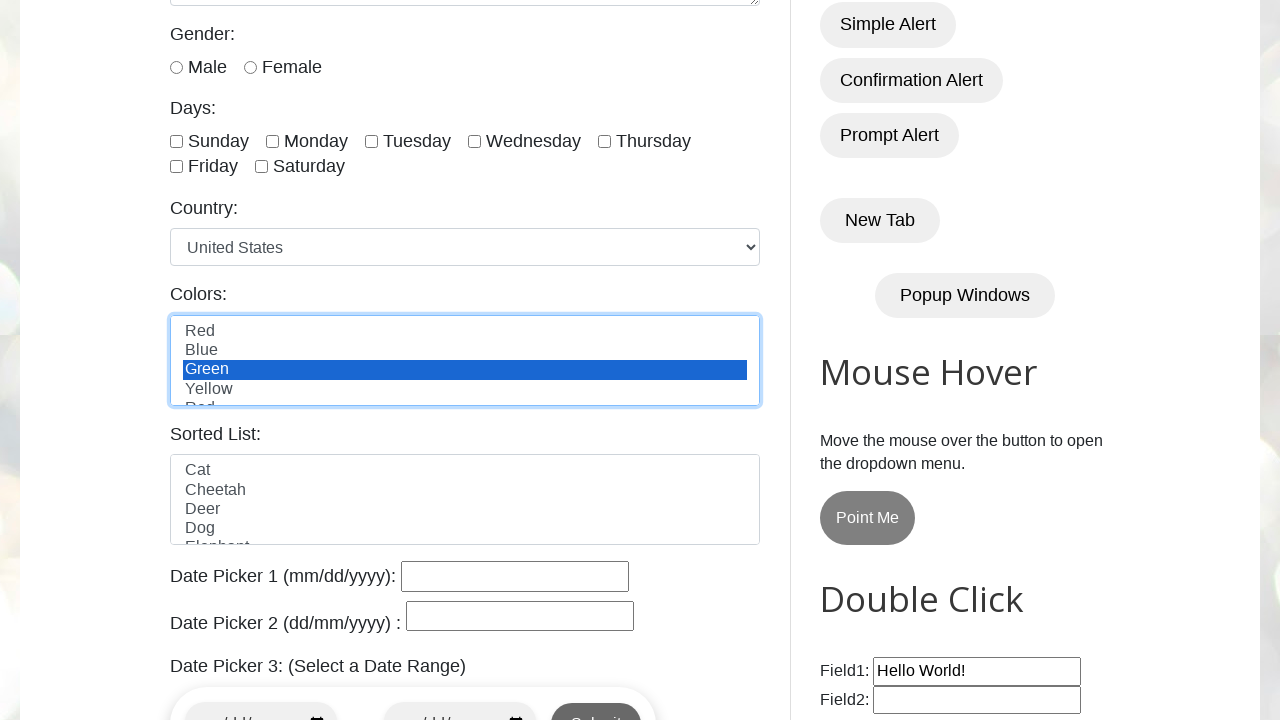

Deselected 'blue' option using JavaScript evaluation
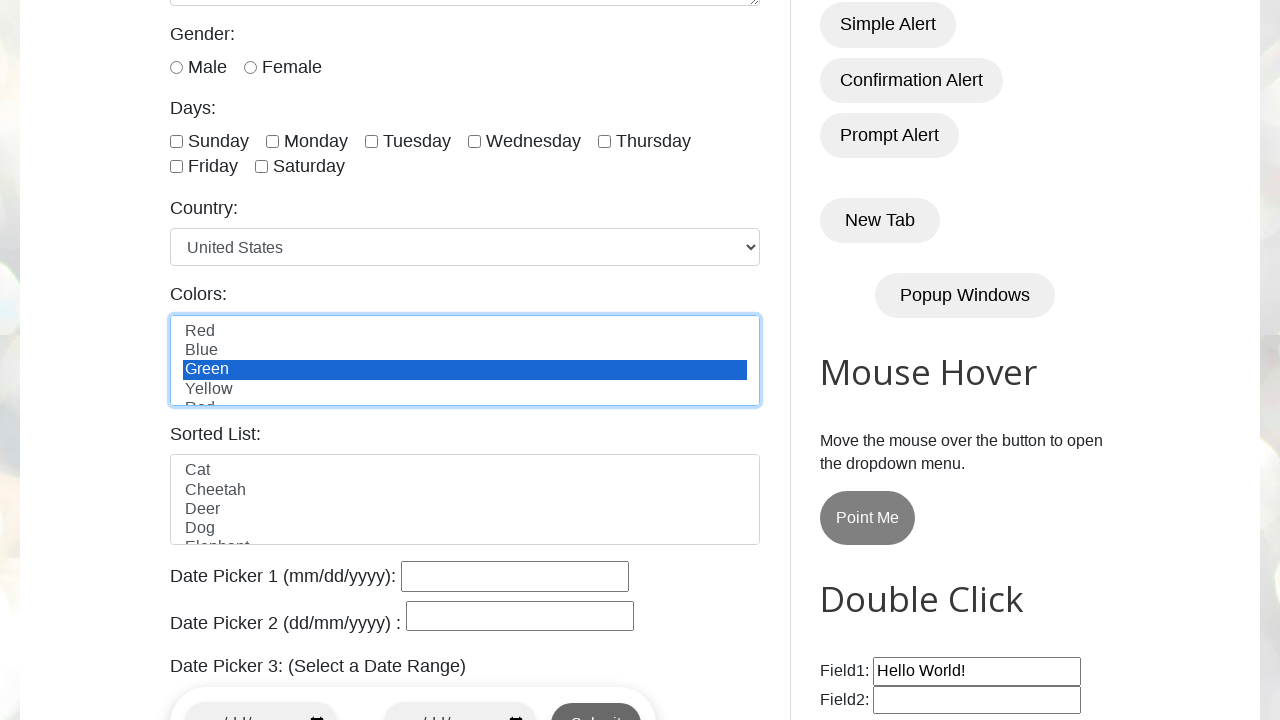

Waited 2 seconds before deselecting all options
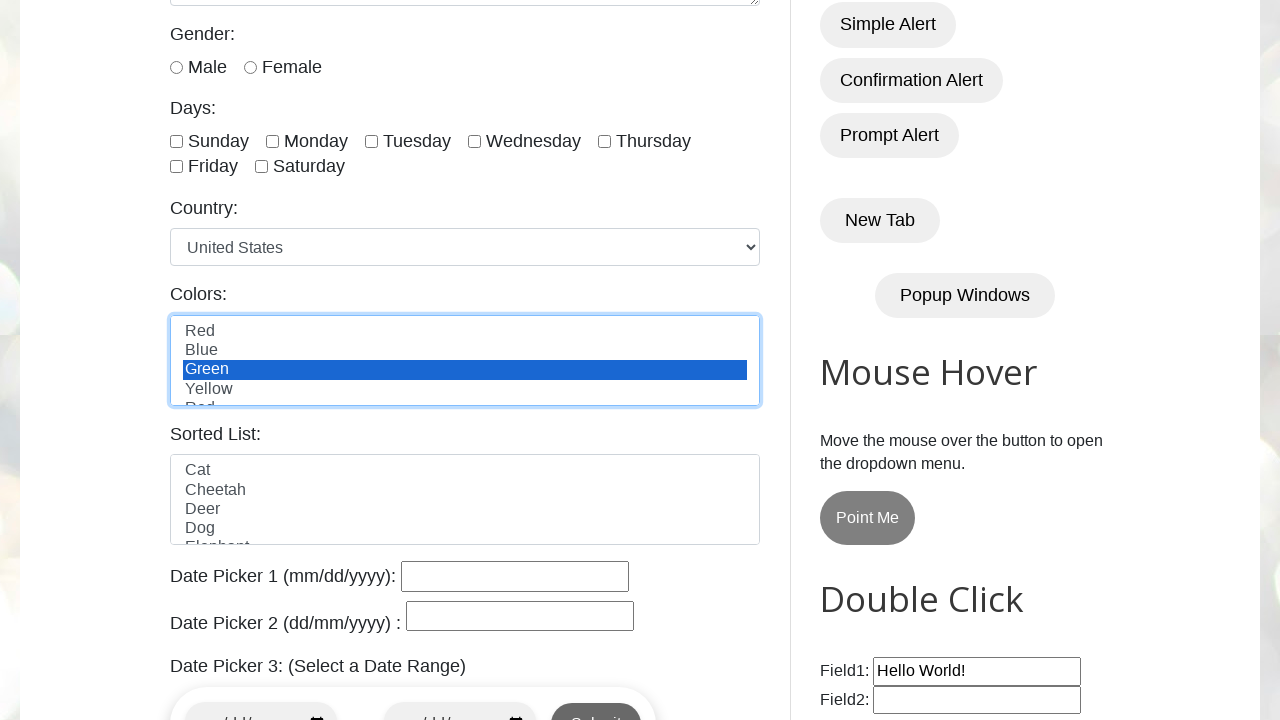

Deselected all options in the multi-select dropdown
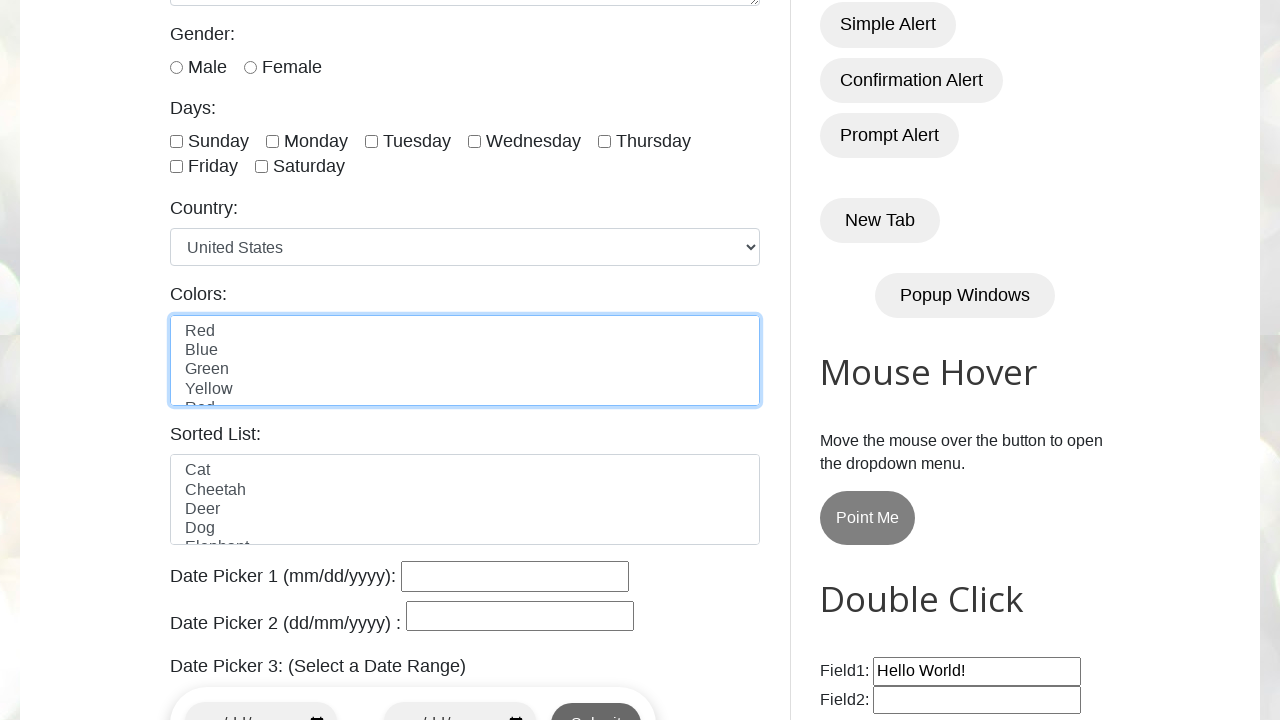

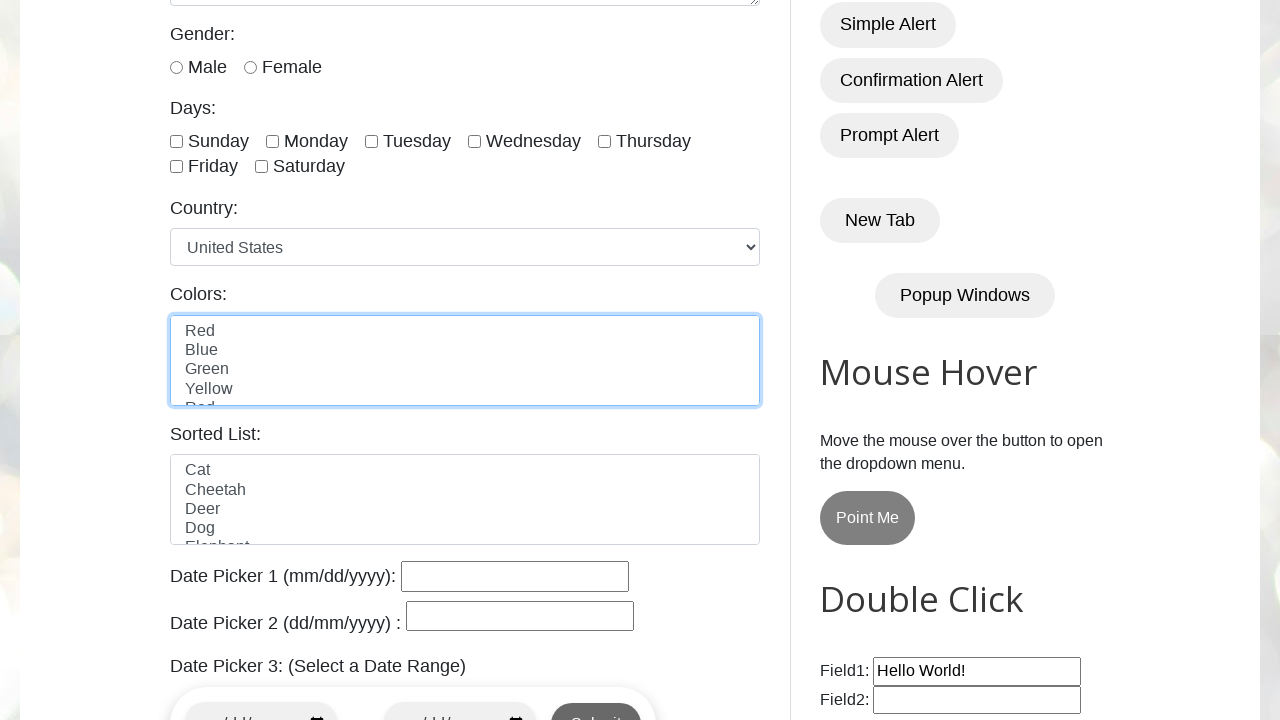